Tests accepting a JavaScript alert by clicking the first button, accepting the alert, and verifying the result message shows "You successfully clicked an alert"

Starting URL: https://the-internet.herokuapp.com/javascript_alerts

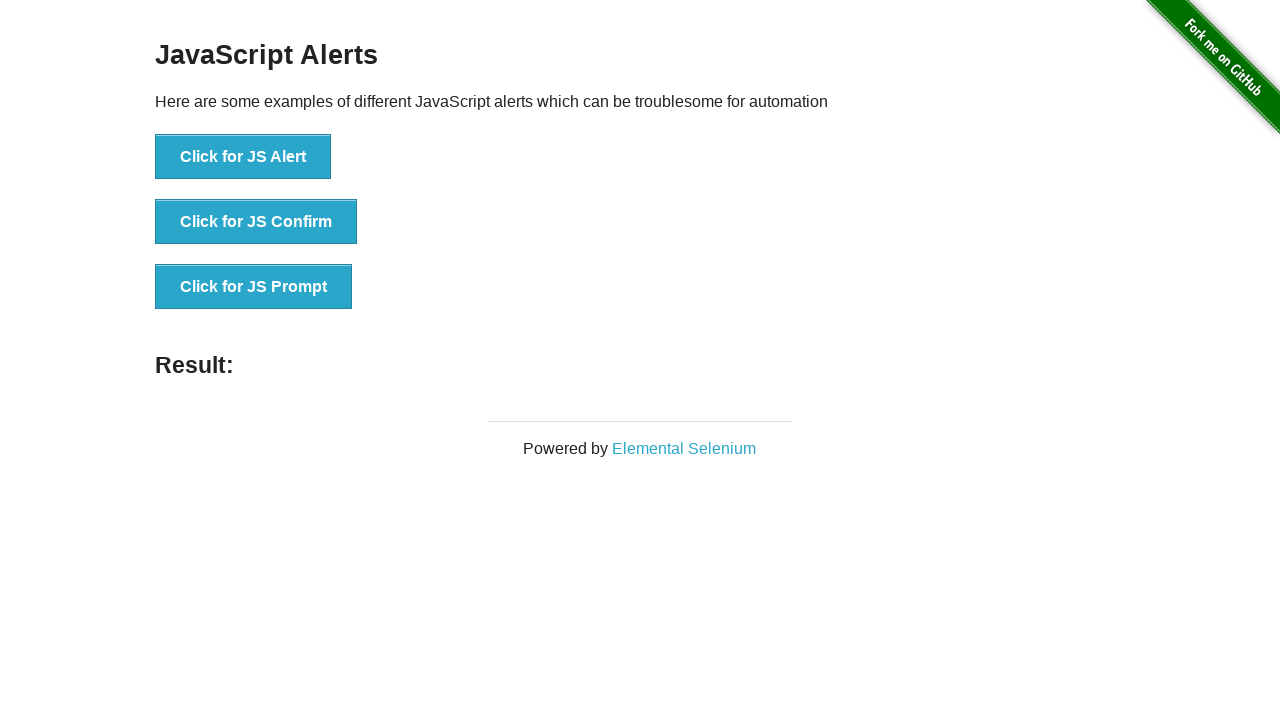

Clicked the first button to trigger the JavaScript alert at (243, 157) on button[onclick='jsAlert()']
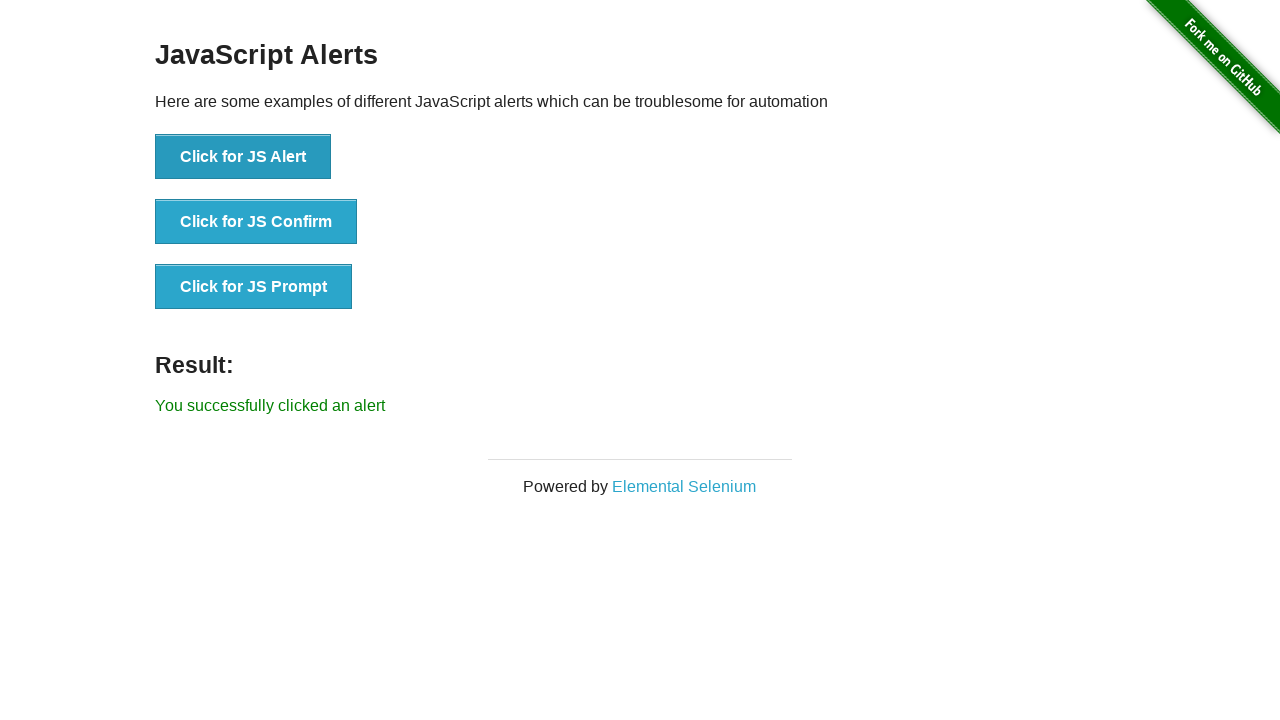

Set up dialog handler to accept the alert
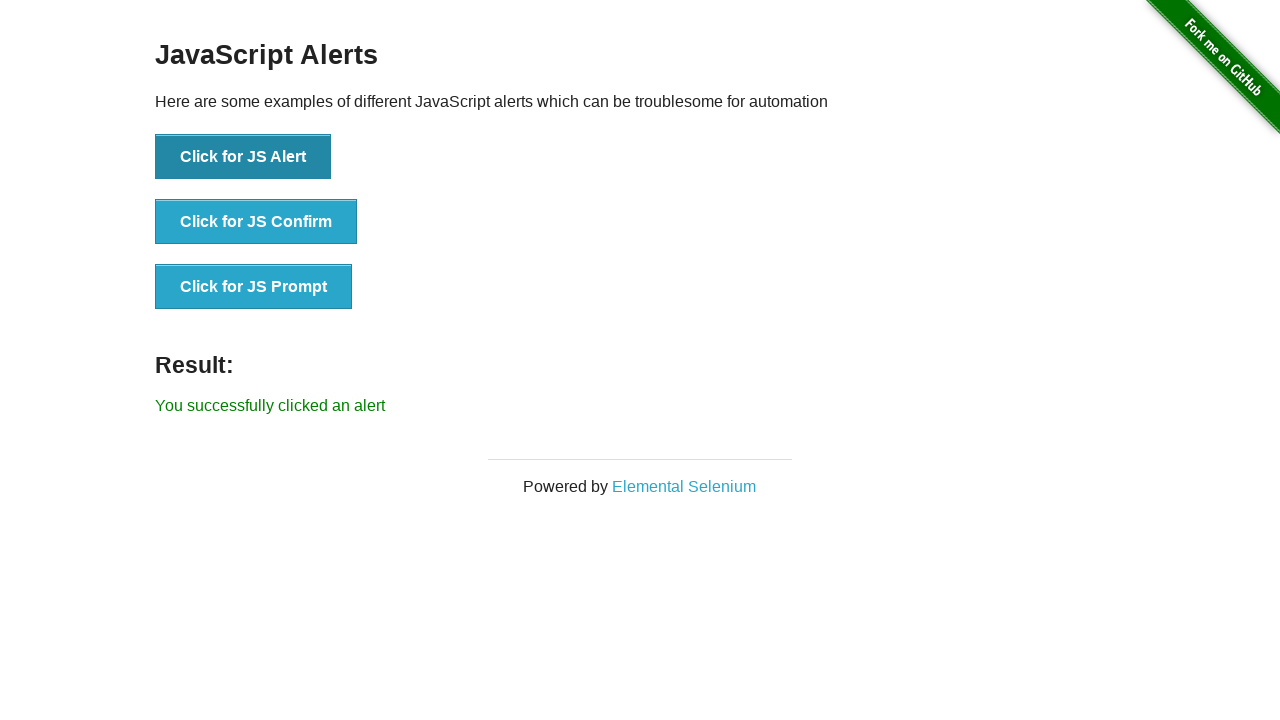

Waited for result message element to appear
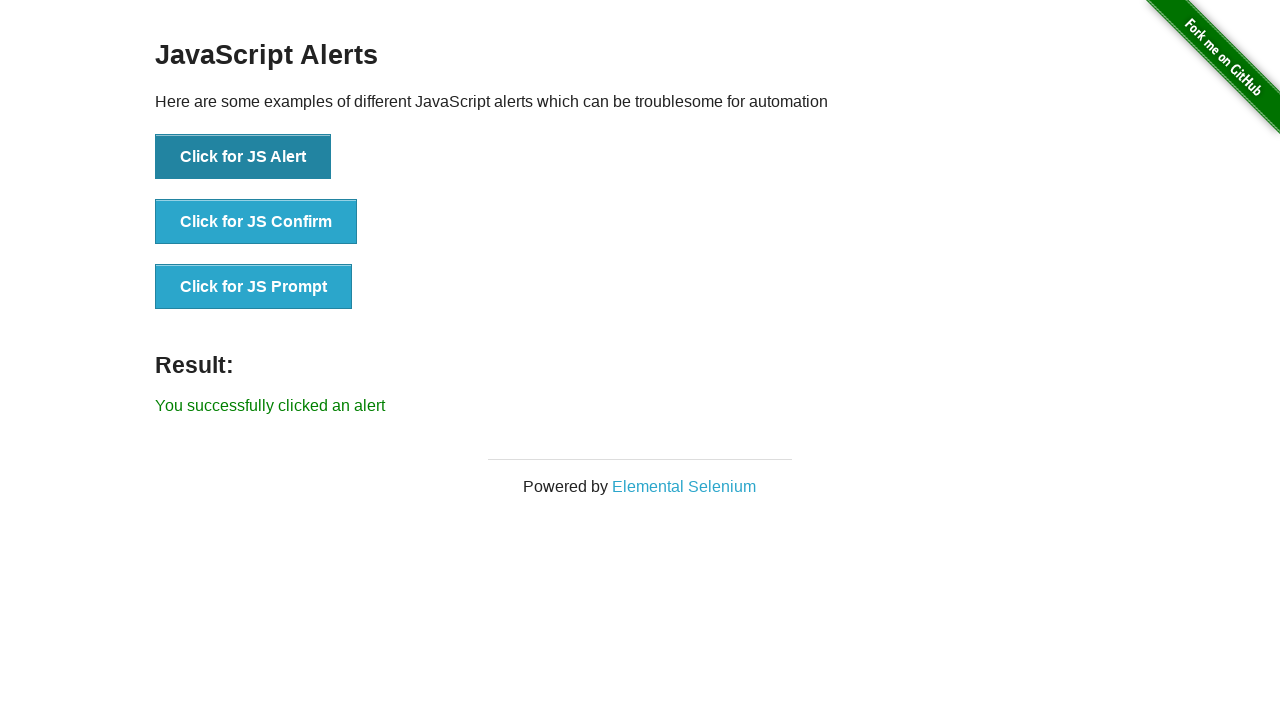

Retrieved result message text content
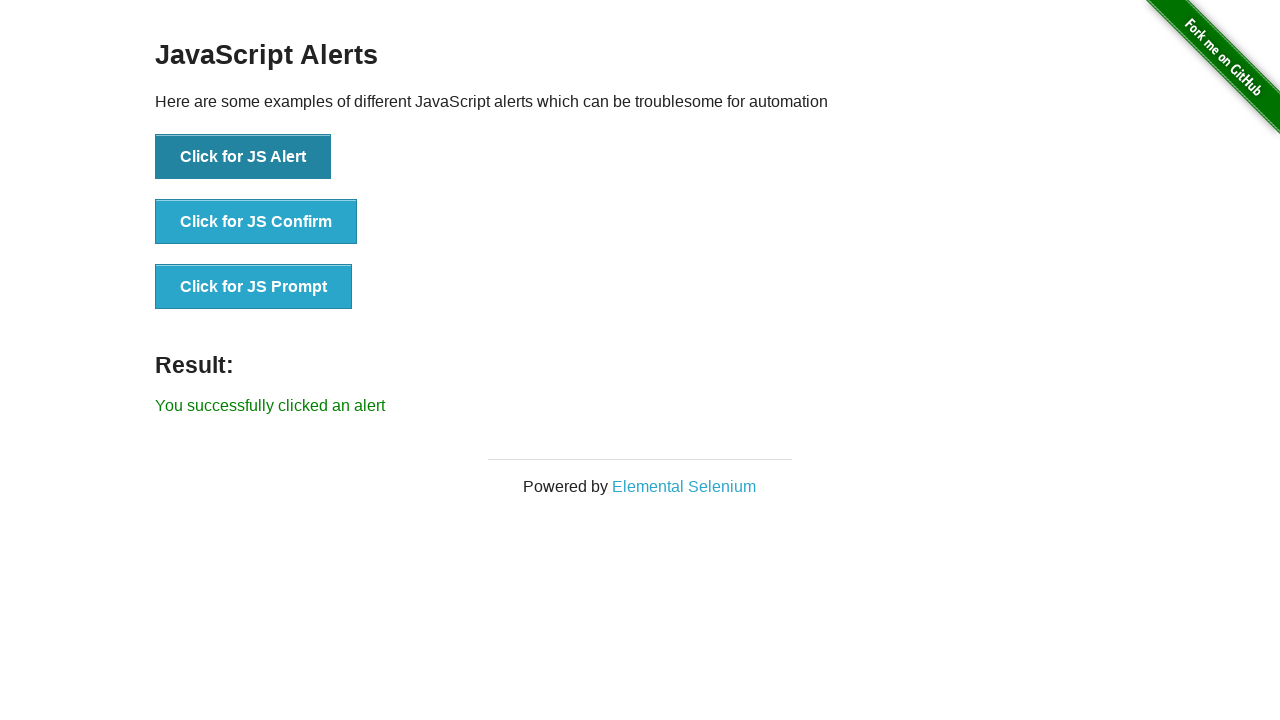

Verified result message contains 'You successfully clicked an alert'
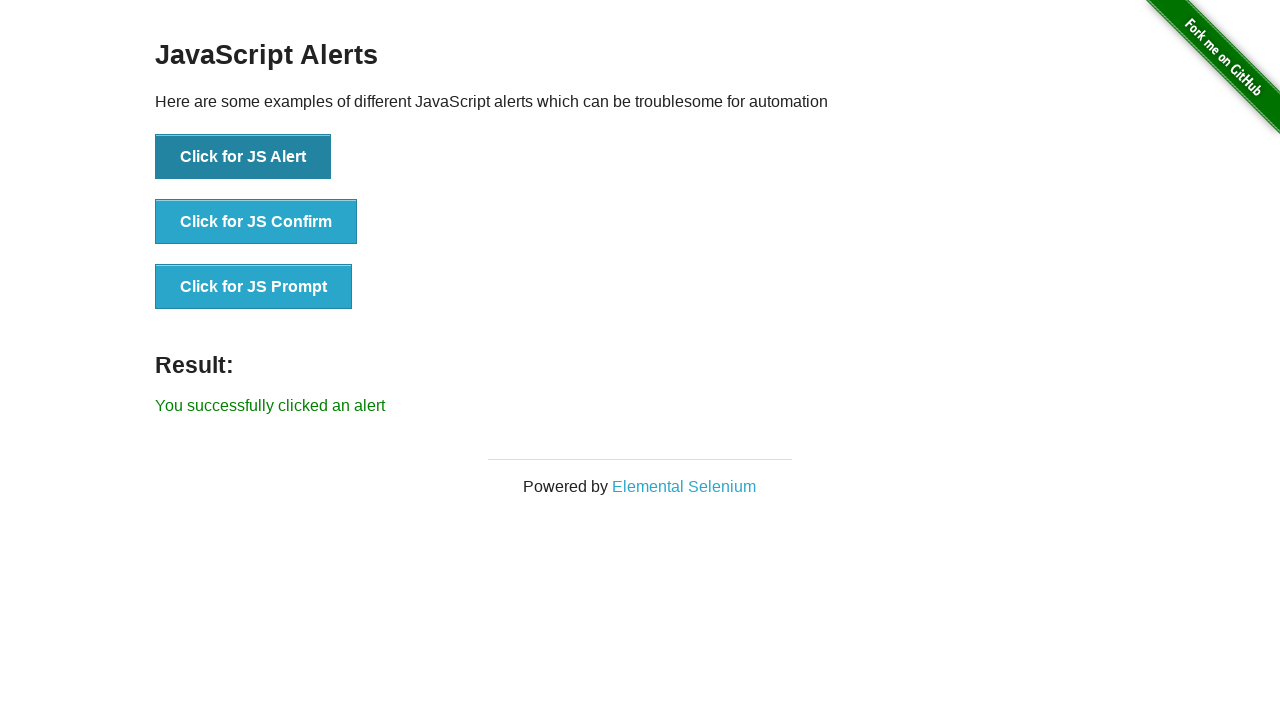

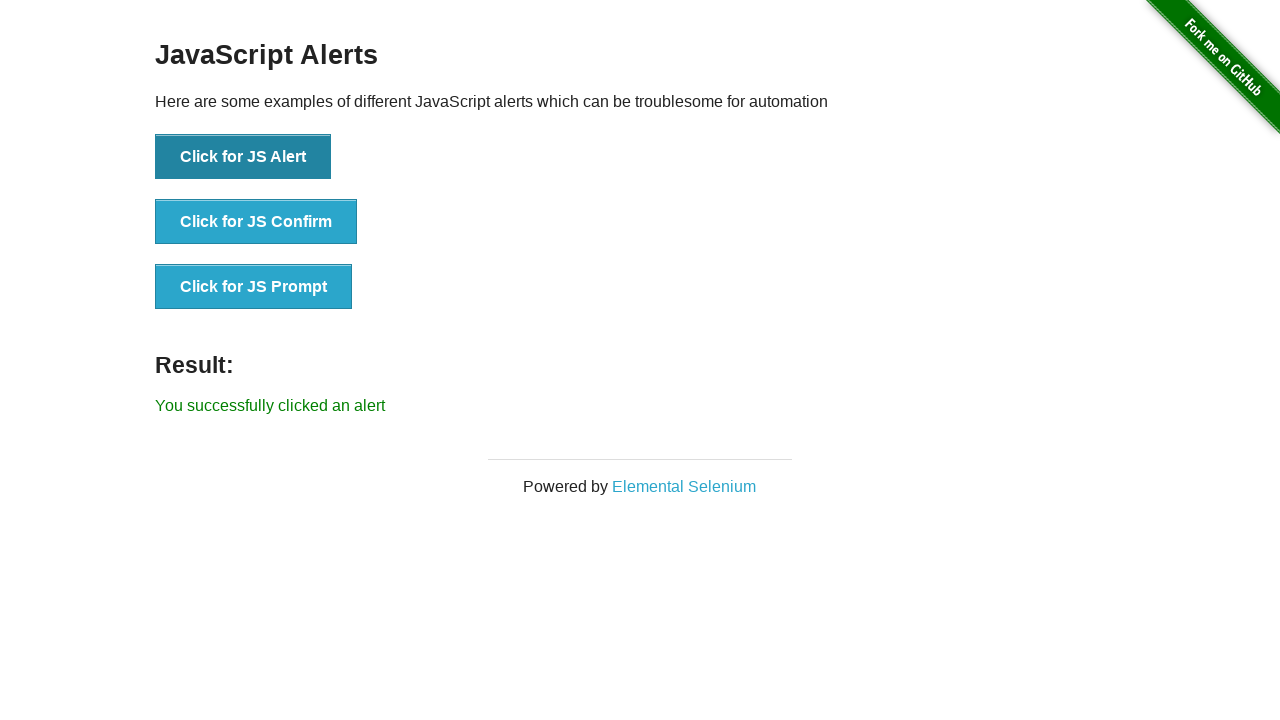